Tests the "Forgot Password?" link on the Adactin Hotel App by clicking it and verifying navigation to the password recovery page.

Starting URL: https://adactinhotelapp.com/

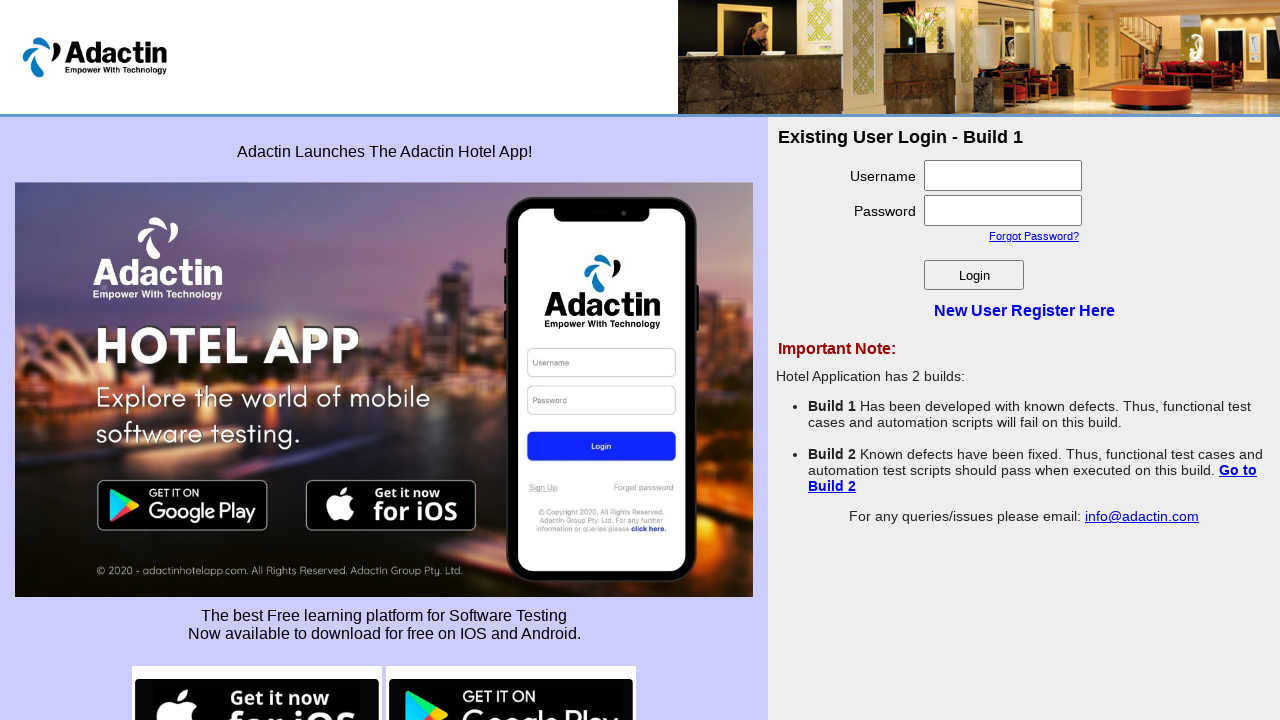

Clicked 'Forgot Password?' link on Adactin Hotel App login page at (1034, 236) on text=Forgot Password?
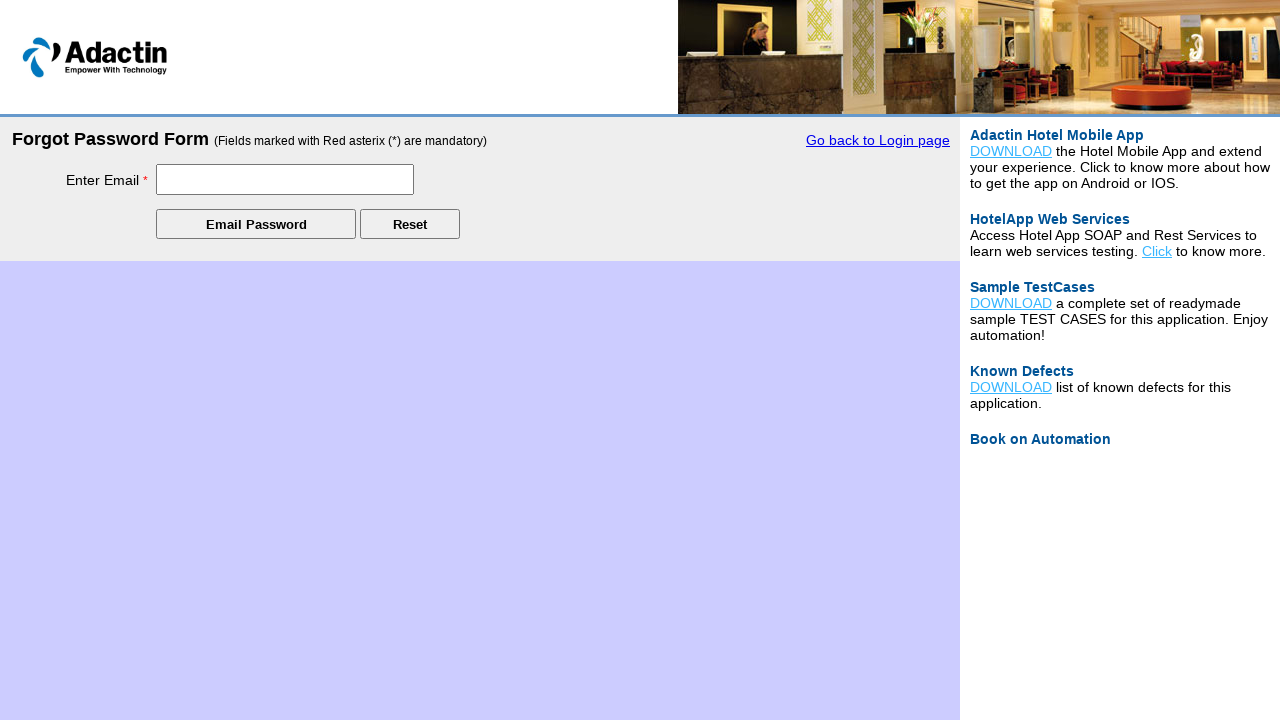

Waited for page to load and network to become idle after navigating to password recovery page
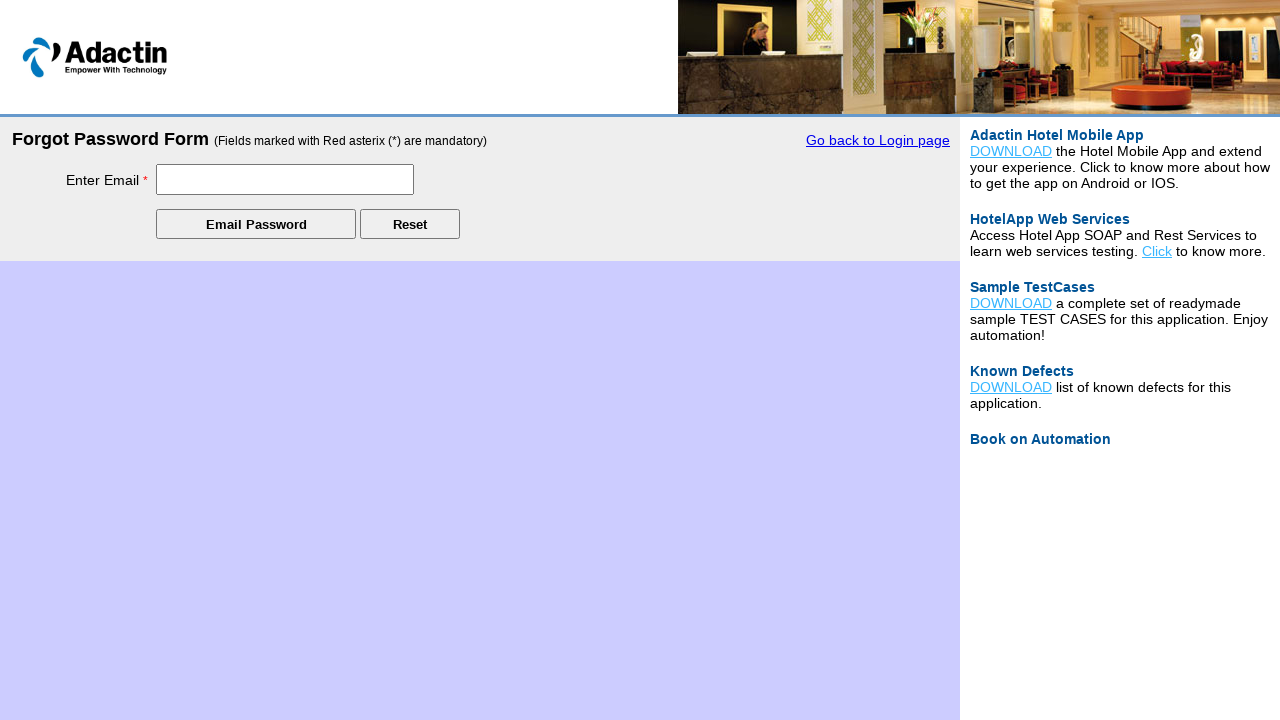

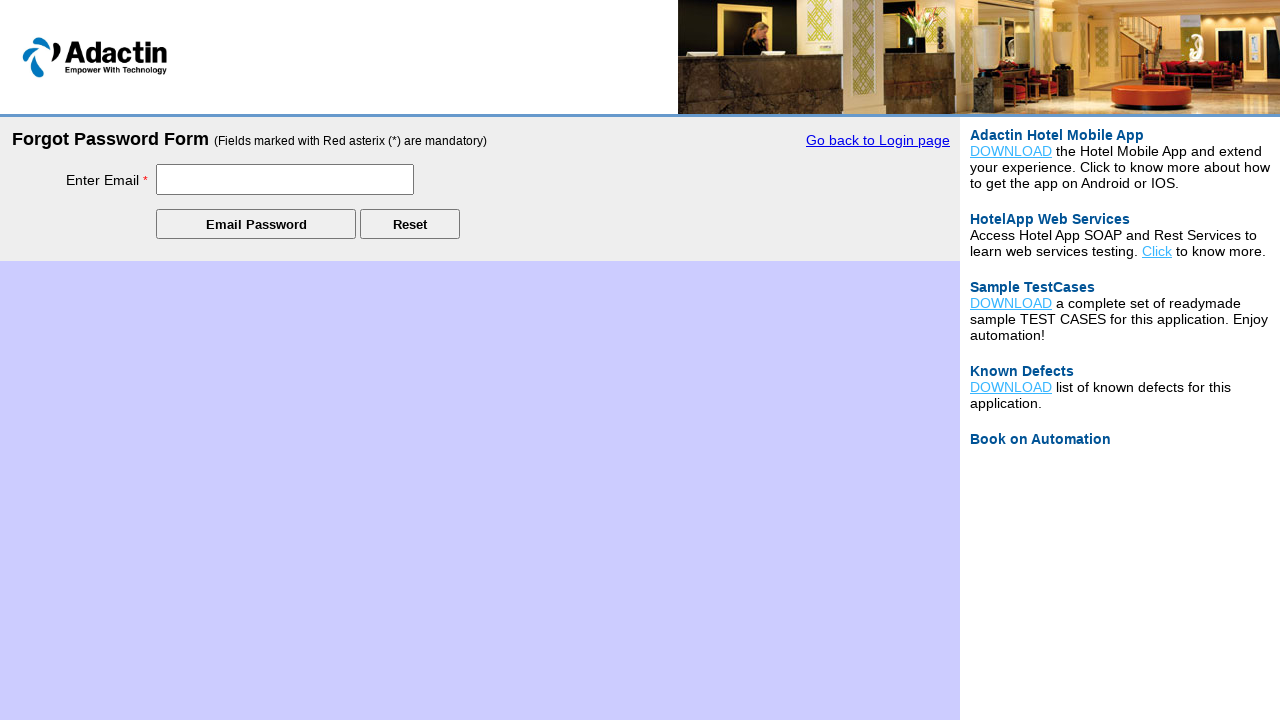